Tests search functionality on Gangnam district government notice board by entering a search term and submitting

Starting URL: https://www.gangnam.go.kr/notice/list.do?mid=ID05_0402

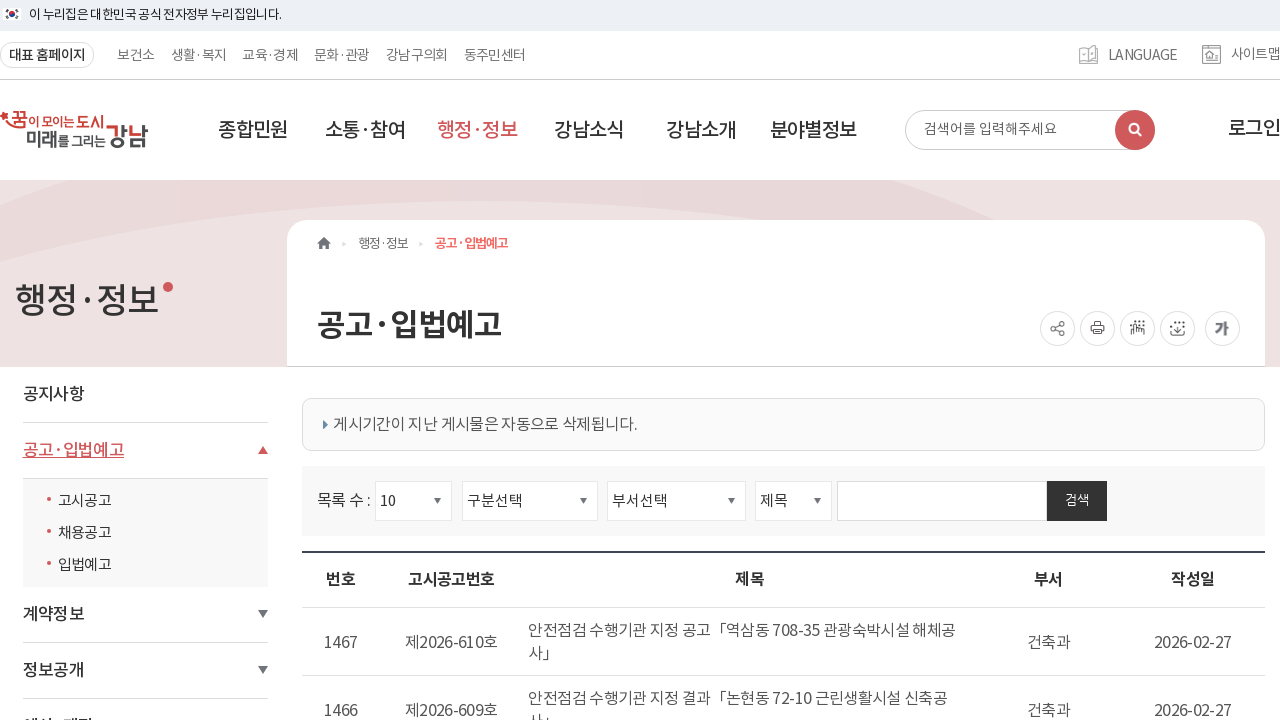

Filled search box with '공원 조성' (park development) on #keyword
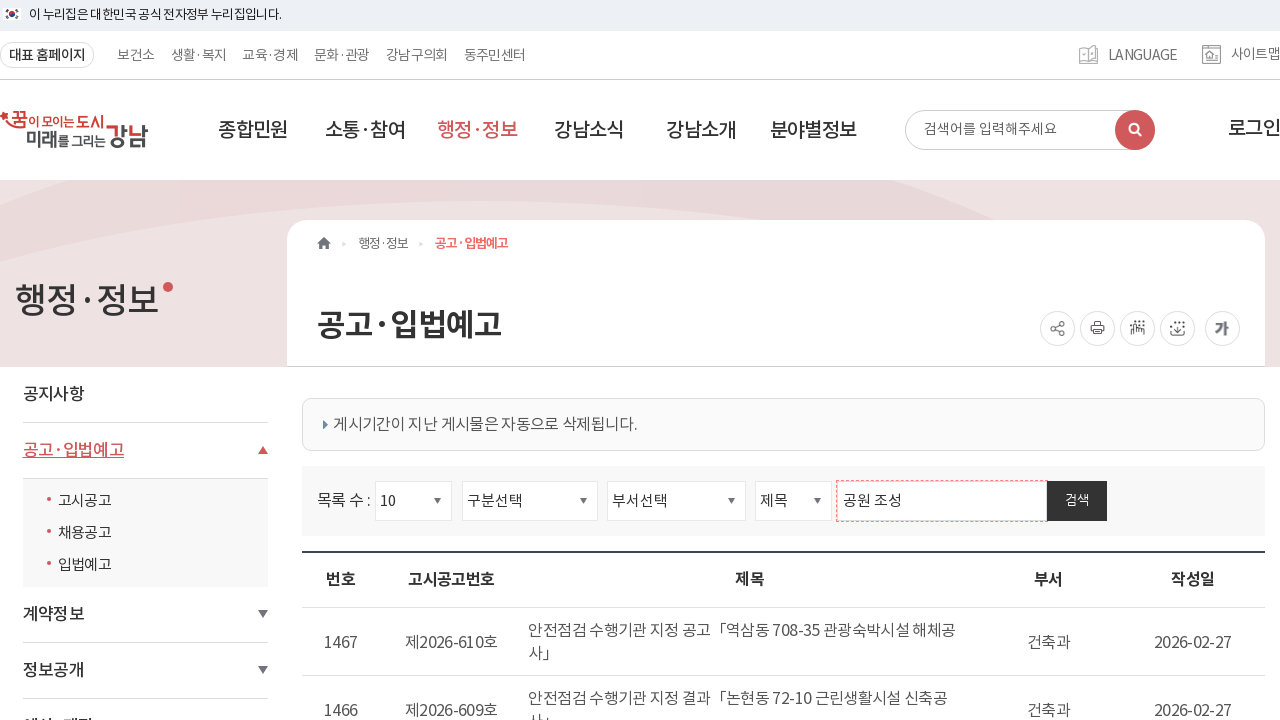

Clicked search button to submit query at (1076, 501) on .btn-darkblue
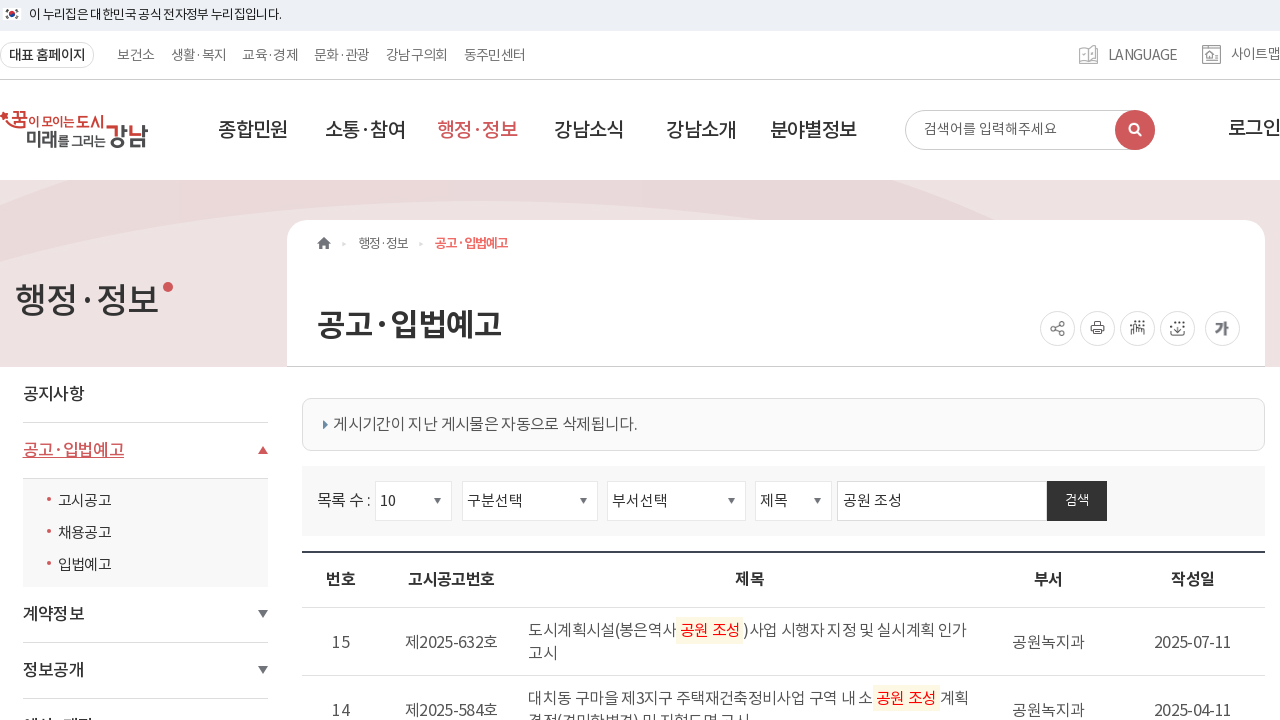

Search results loaded in notice board table
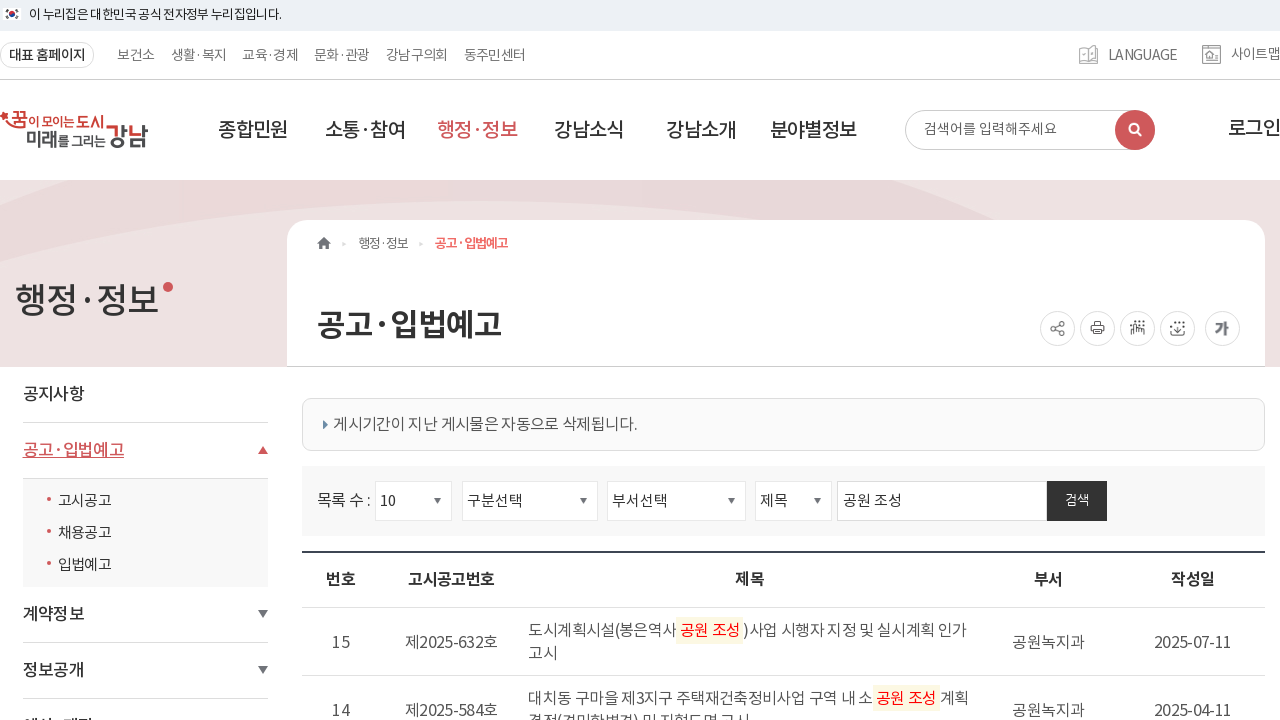

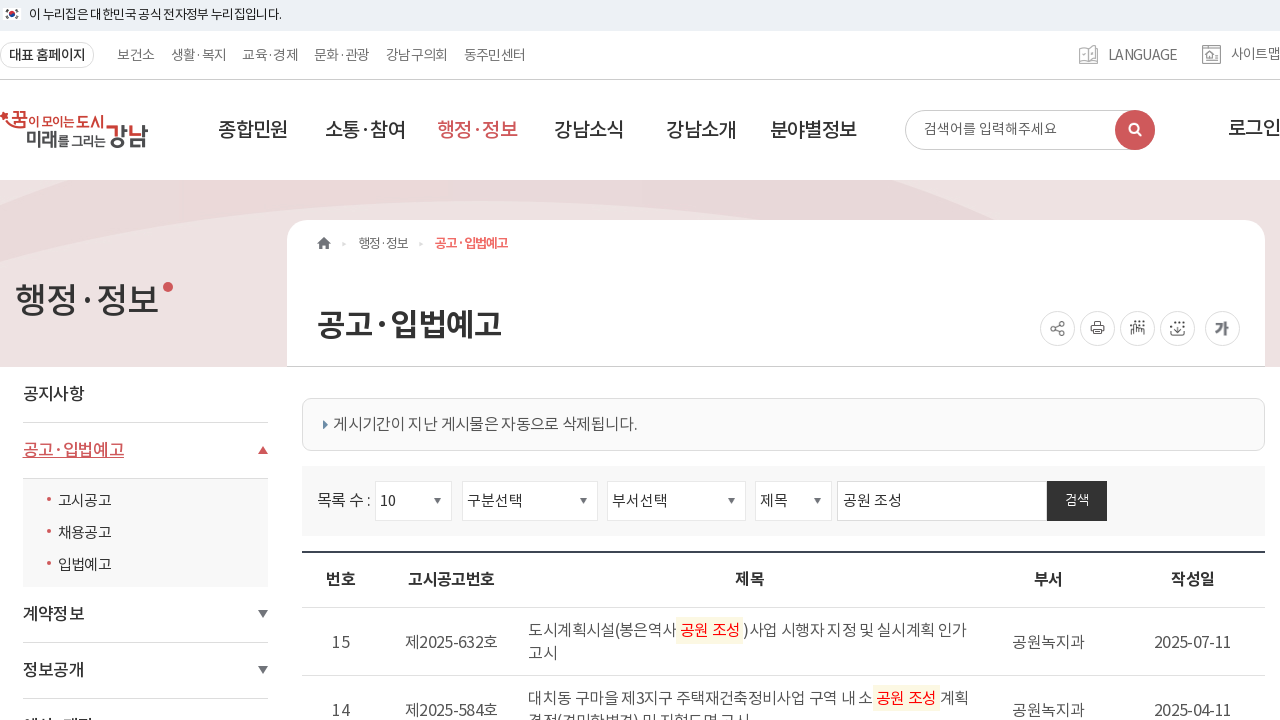